Opens Bilibili homepage and waits for the search box to load, verifying the page loads correctly

Starting URL: https://www.bilibili.com

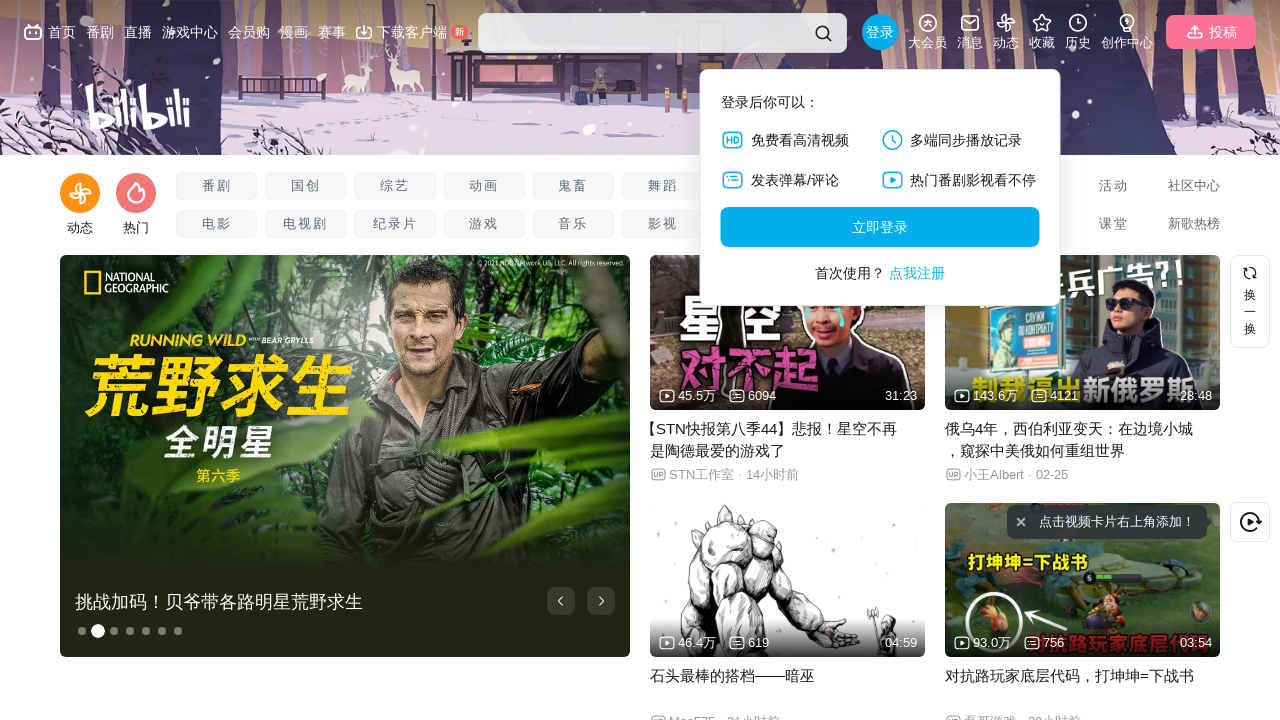

Navigated to Bilibili homepage
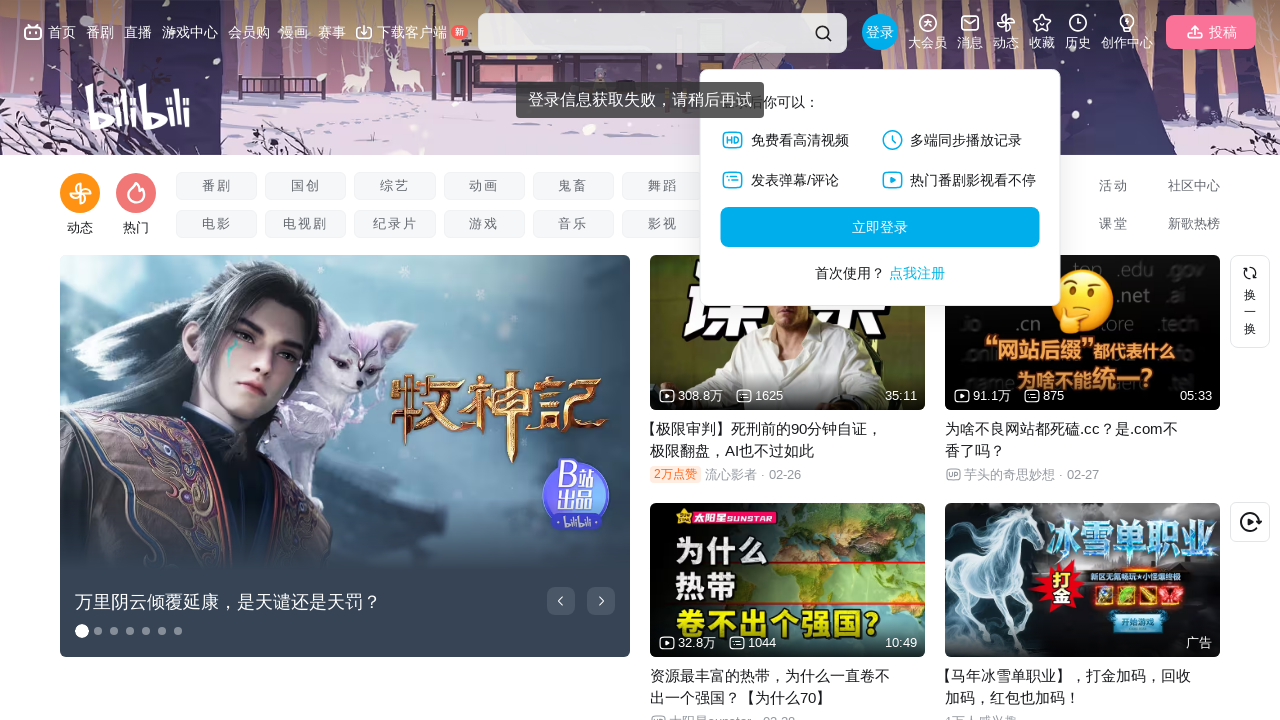

Search box loaded successfully, page verification complete
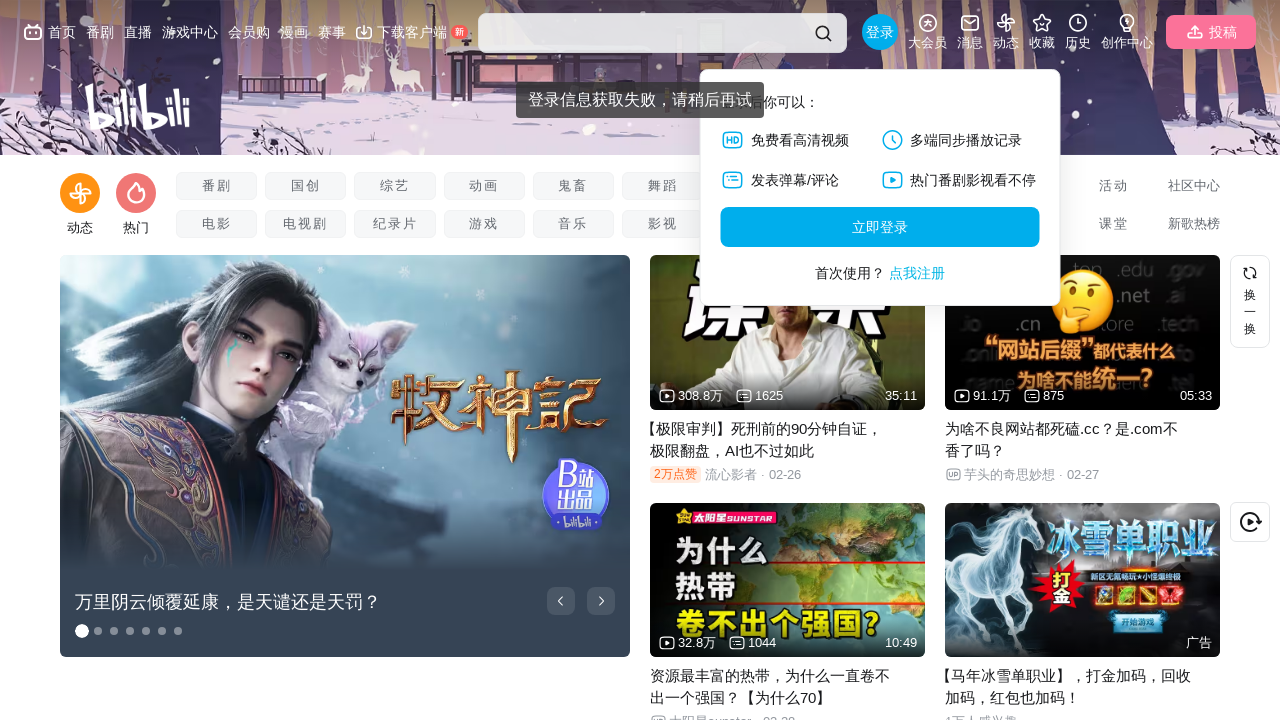

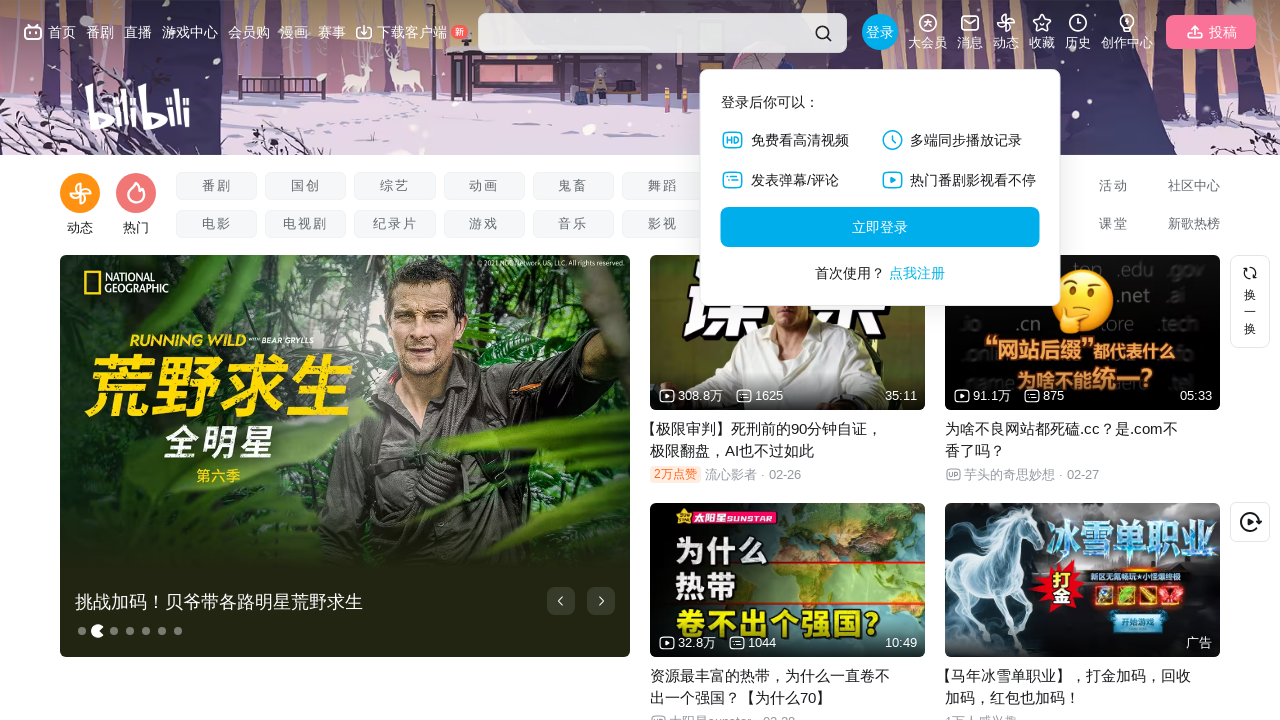